Tests the practice form by filling in personal information fields (first name, last name, email, mobile, address), selecting gender, choosing a date of birth from the calendar, selecting hobbies, and submitting the form.

Starting URL: https://demoqa.com/automation-practice-form

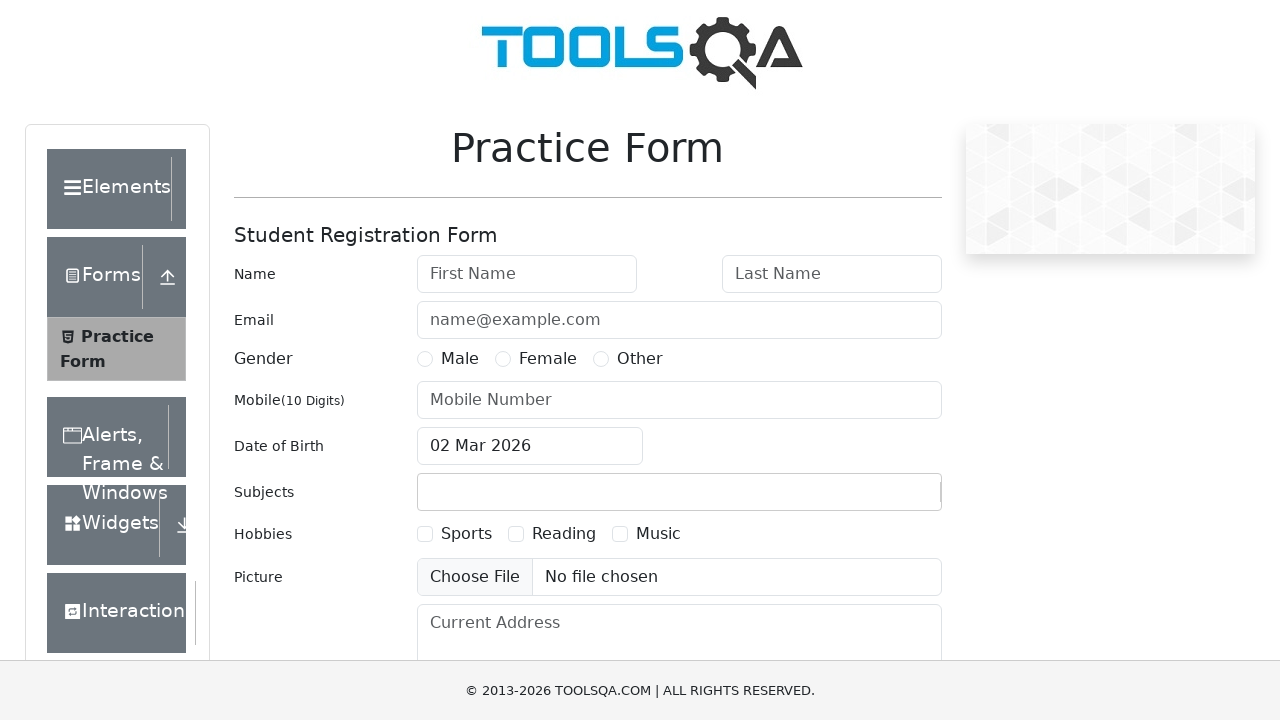

Waited for first name input field to load
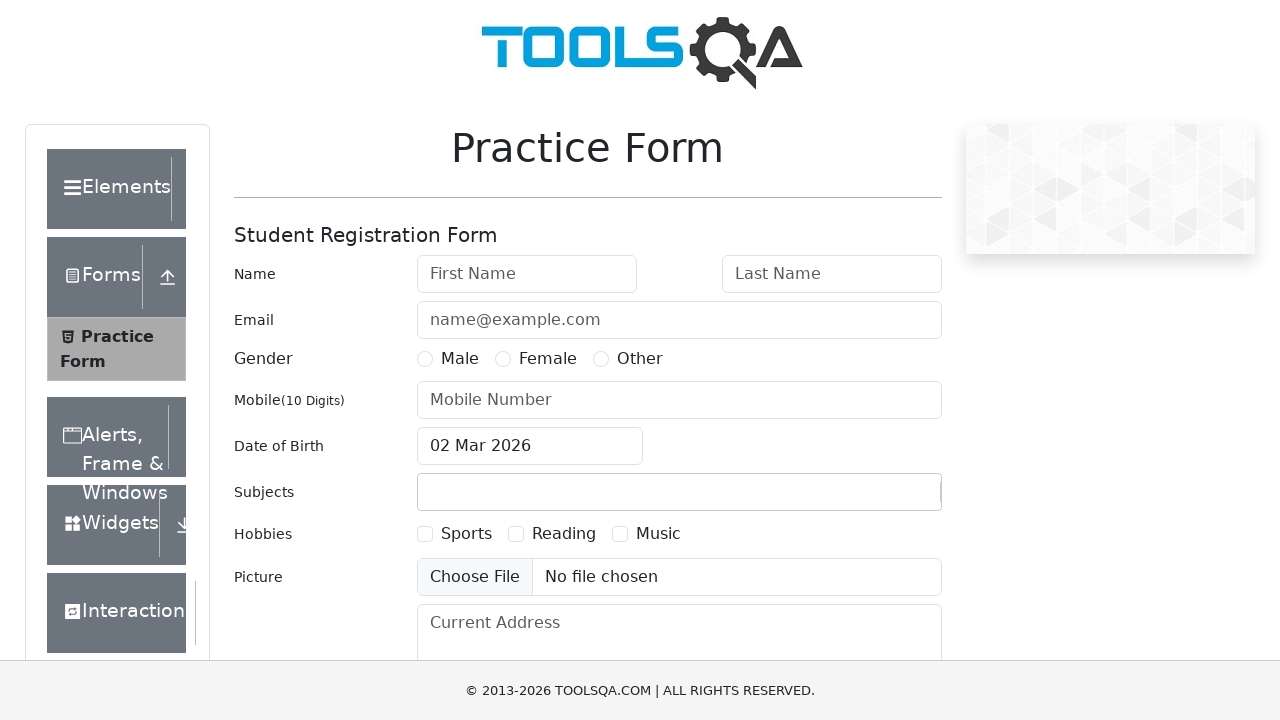

Filled first name field with 'Василий' on #firstName
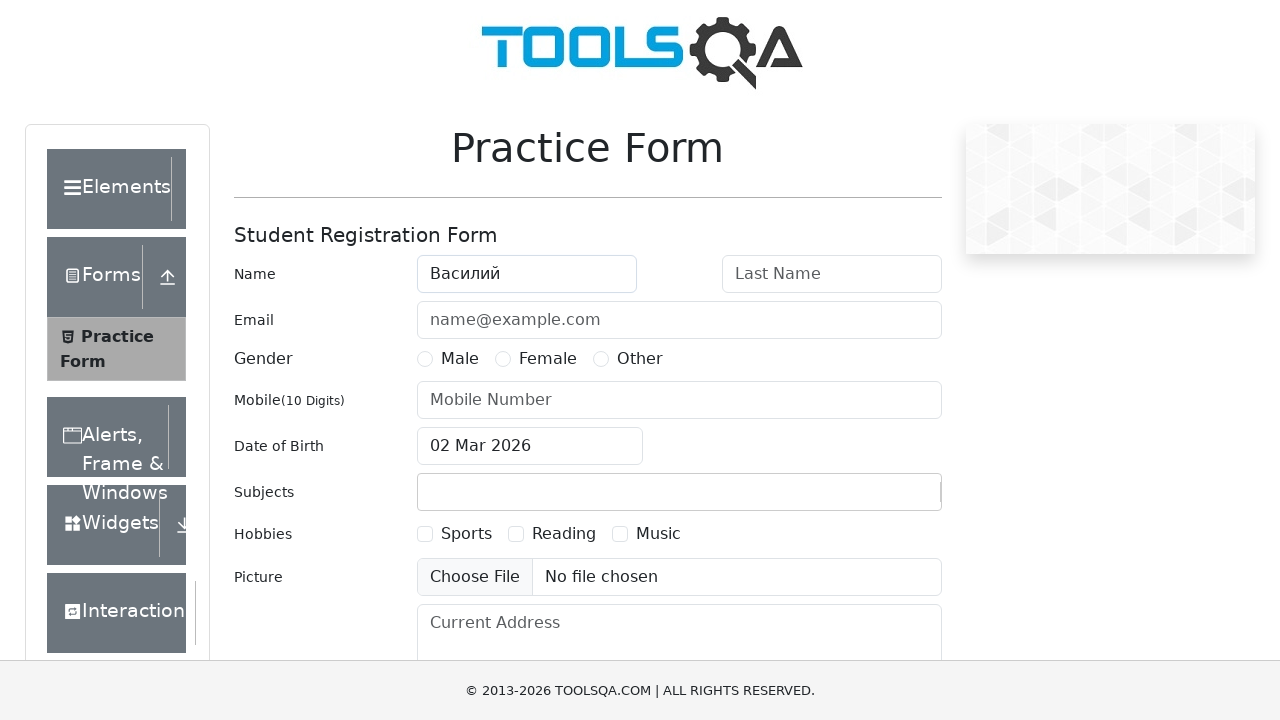

Filled last name field with 'Жданов' on #lastName
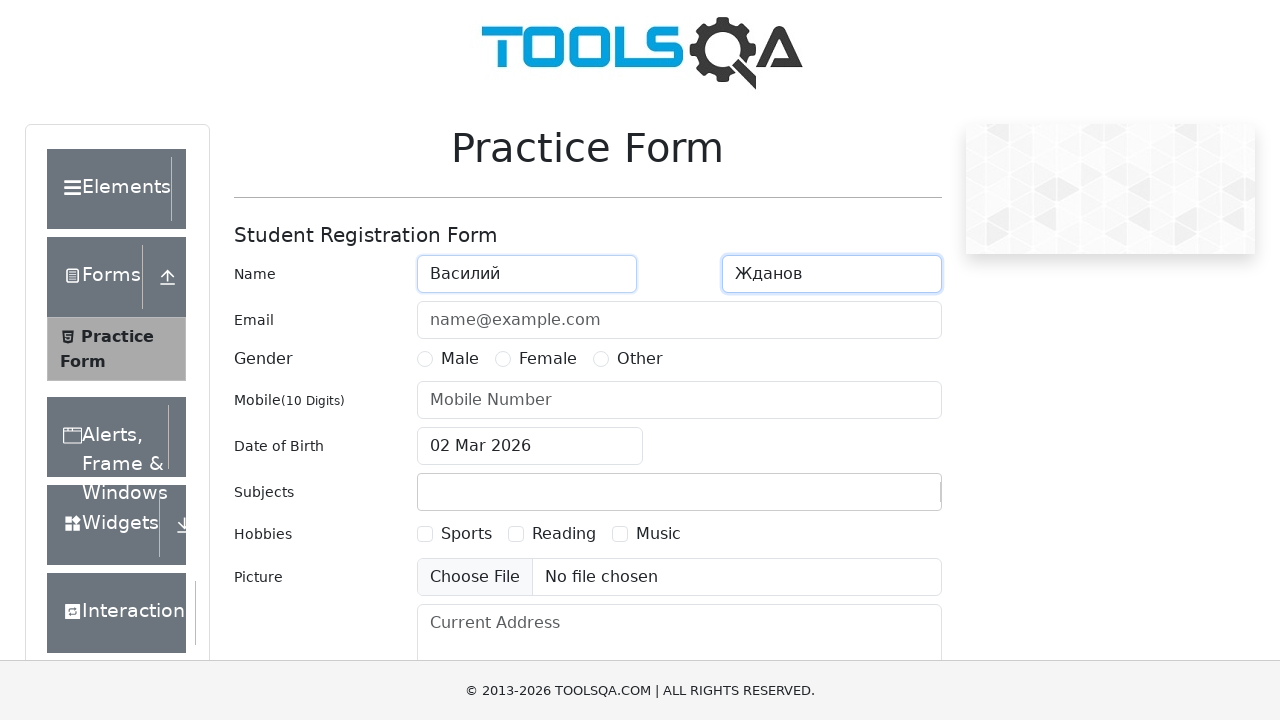

Filled email field with 'vasya@example.com' on #userEmail
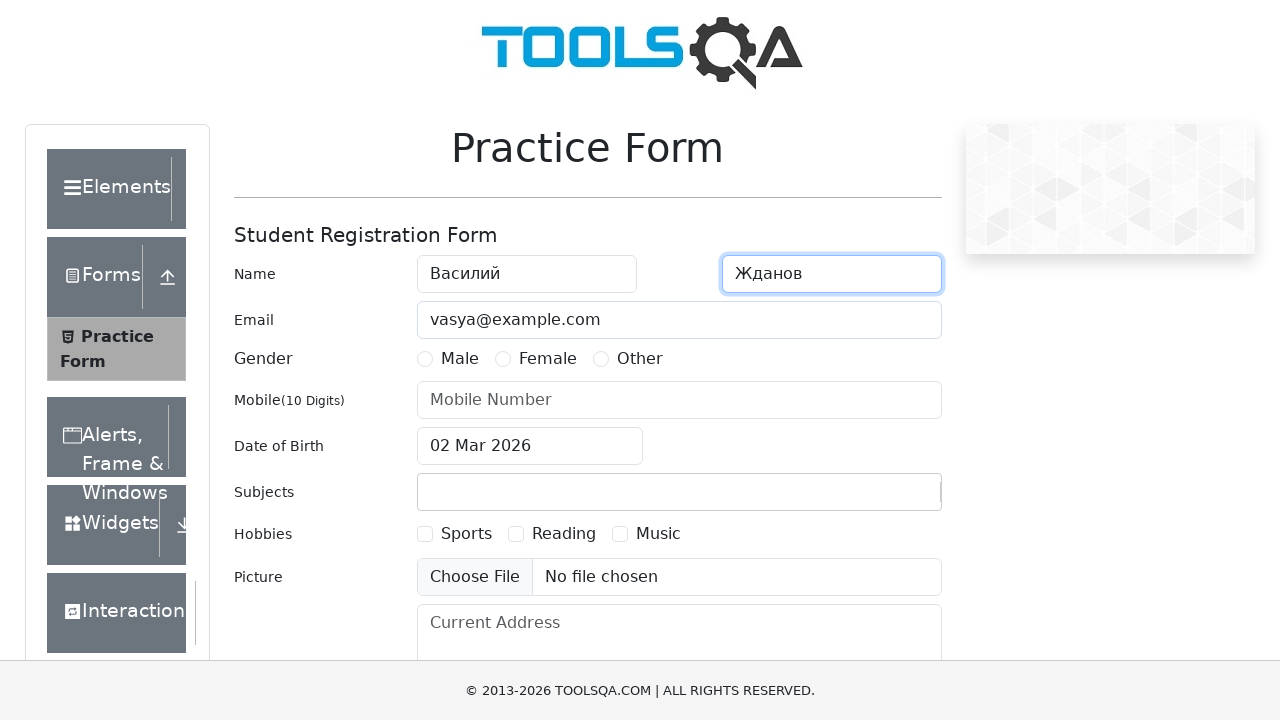

Filled mobile number field with '8920555232' on #userNumber
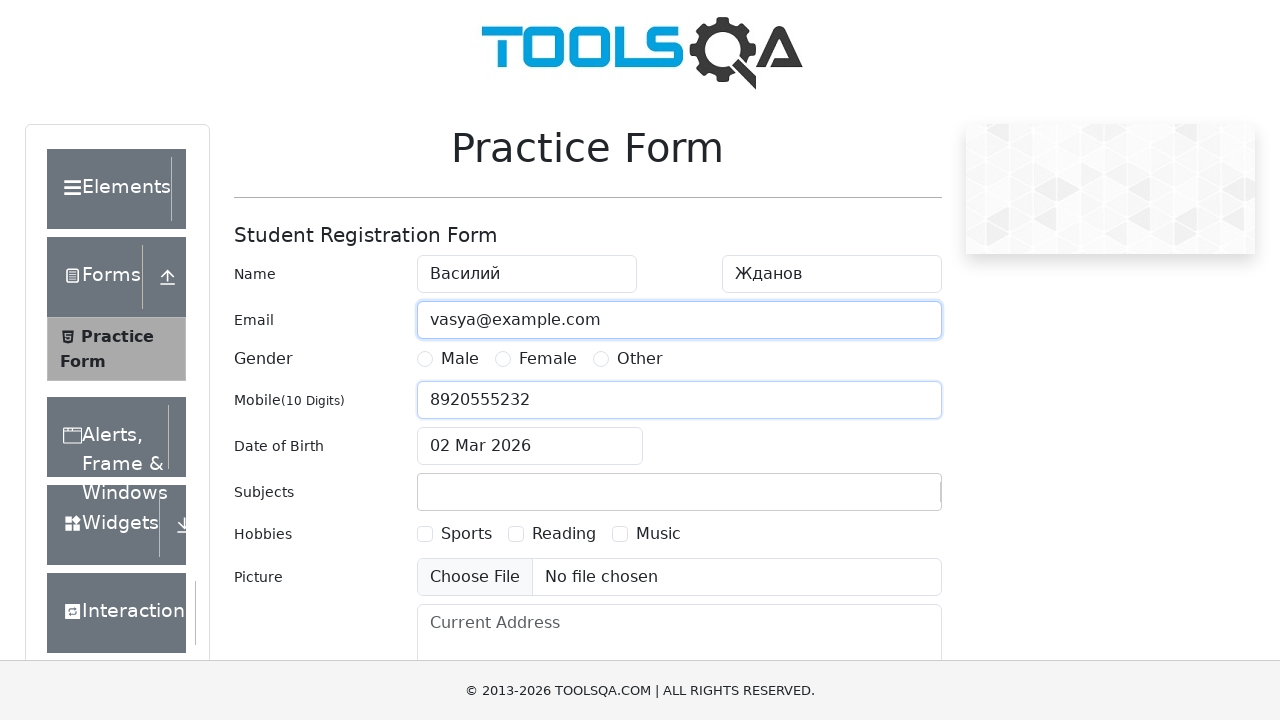

Filled current address field on #currentAddress
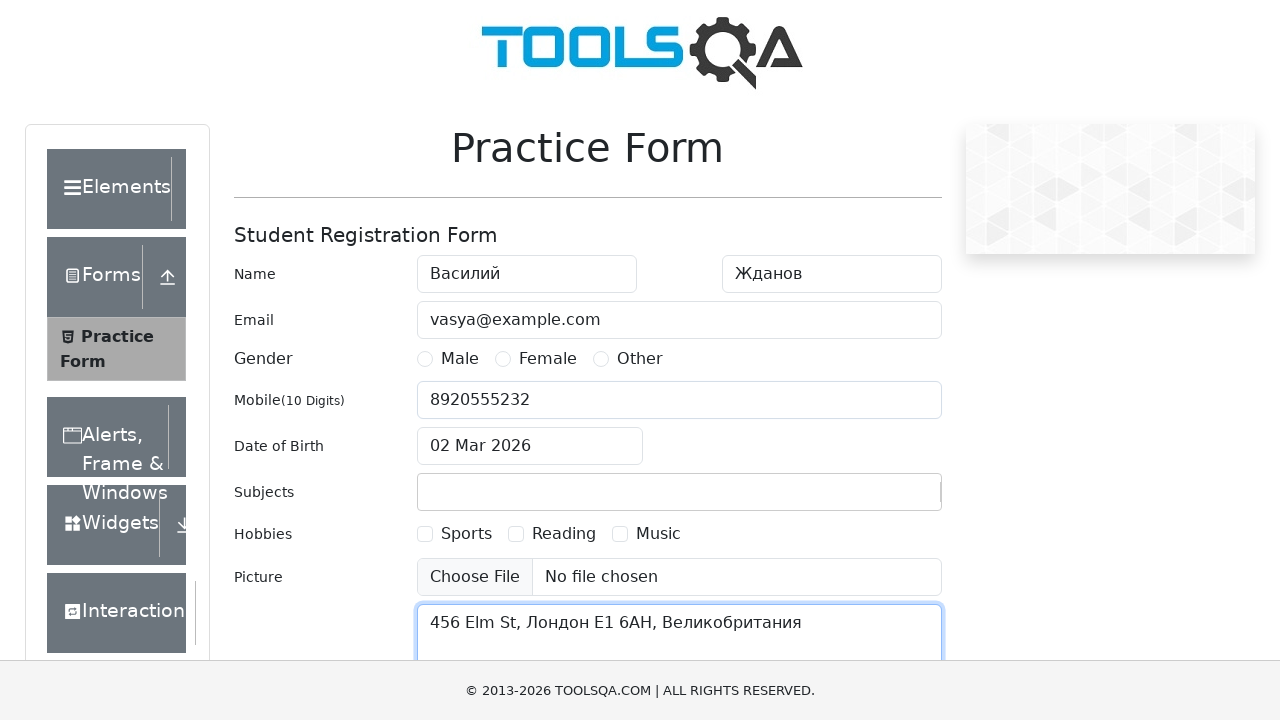

Selected male gender option at (460, 359) on label[for='gender-radio-1']
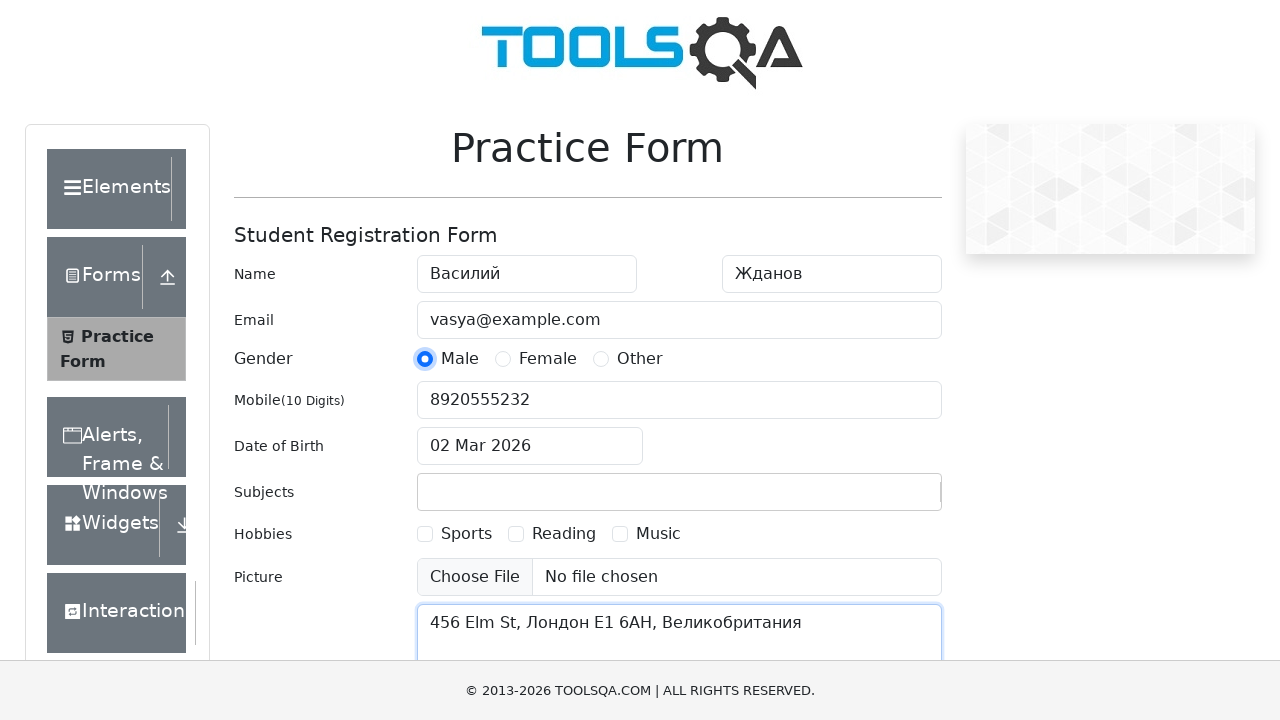

Opened date of birth picker at (530, 446) on #dateOfBirthInput
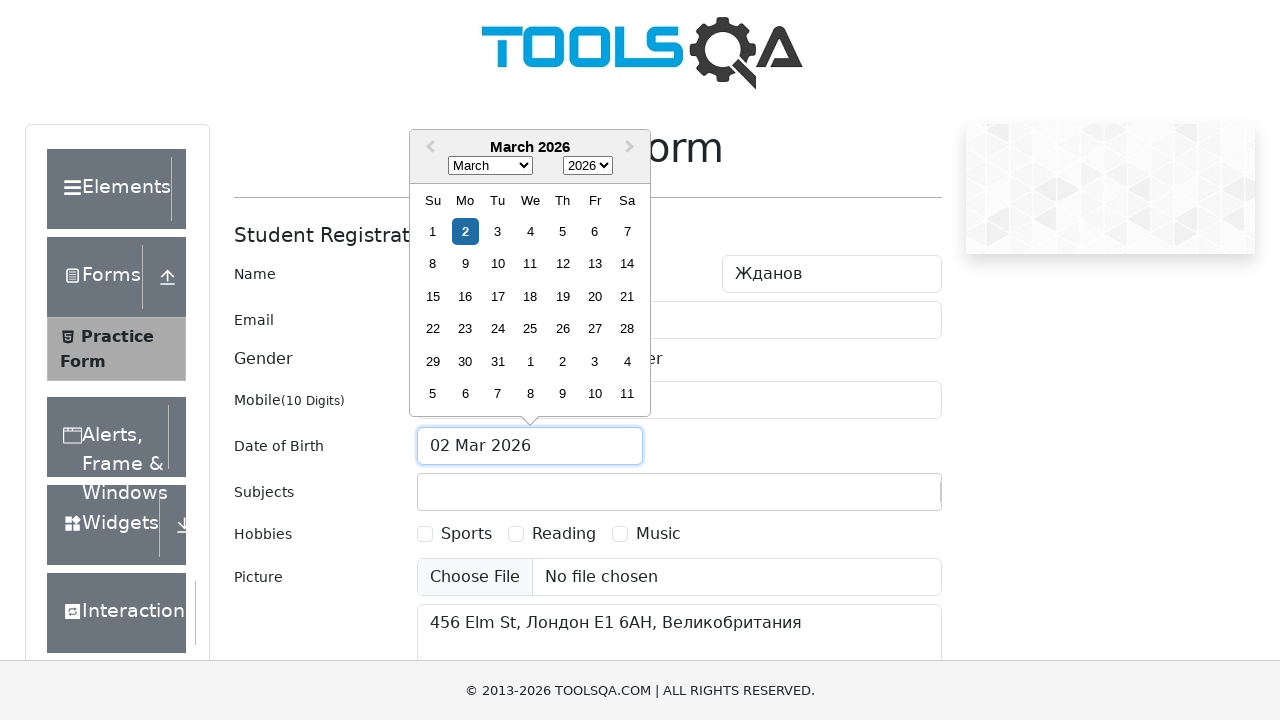

Selected year 1980 from date picker on select.react-datepicker__year-select
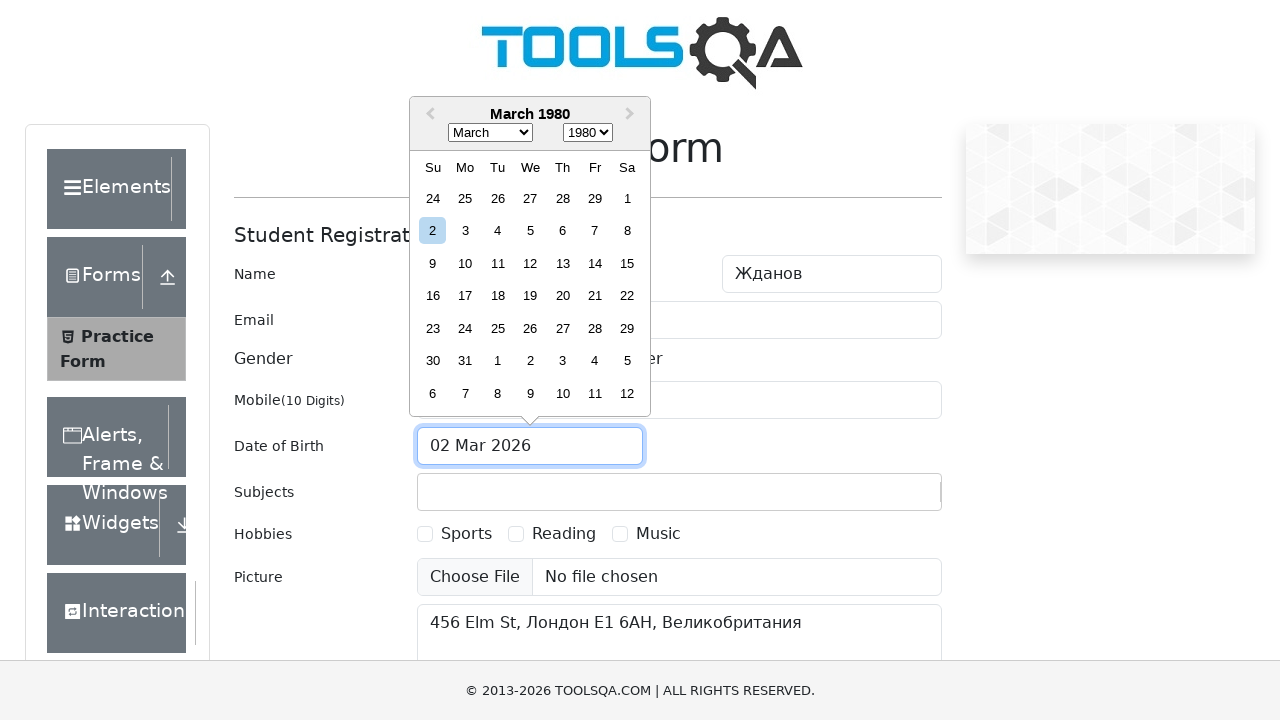

Selected March (month index 2) from date picker on select.react-datepicker__month-select
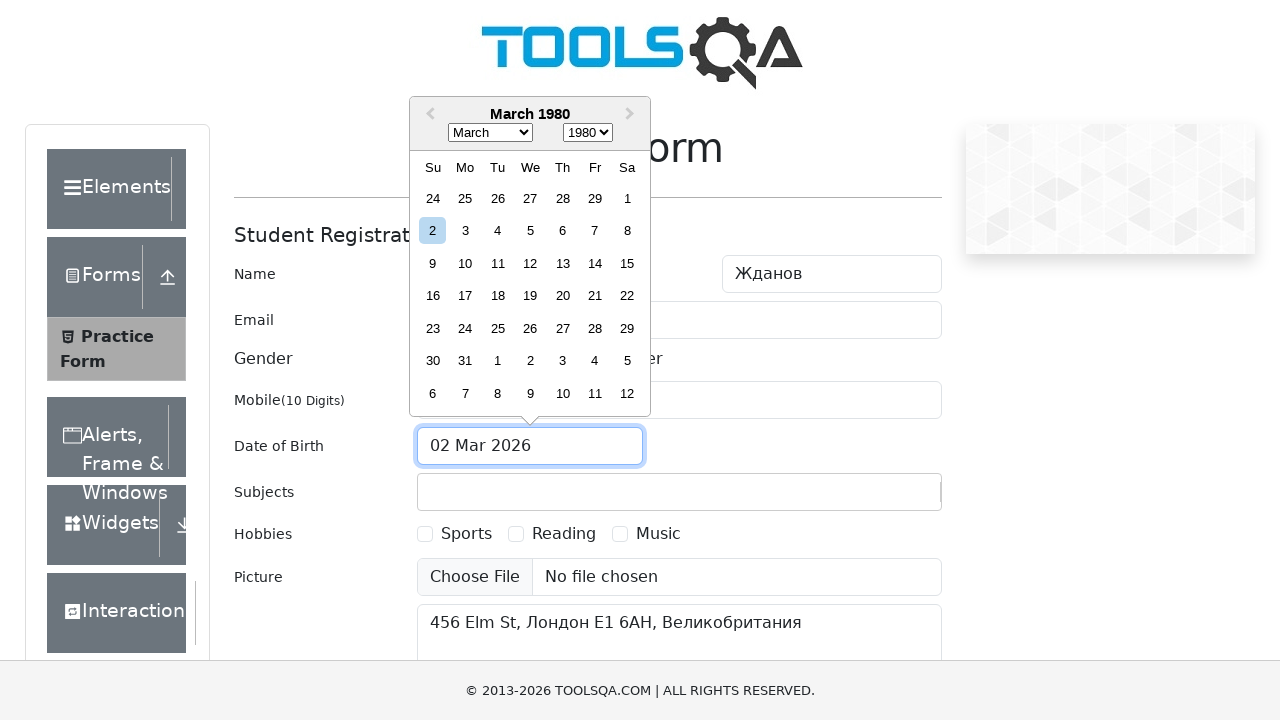

Selected 15th day from date picker at (627, 263) on .react-datepicker__day--015
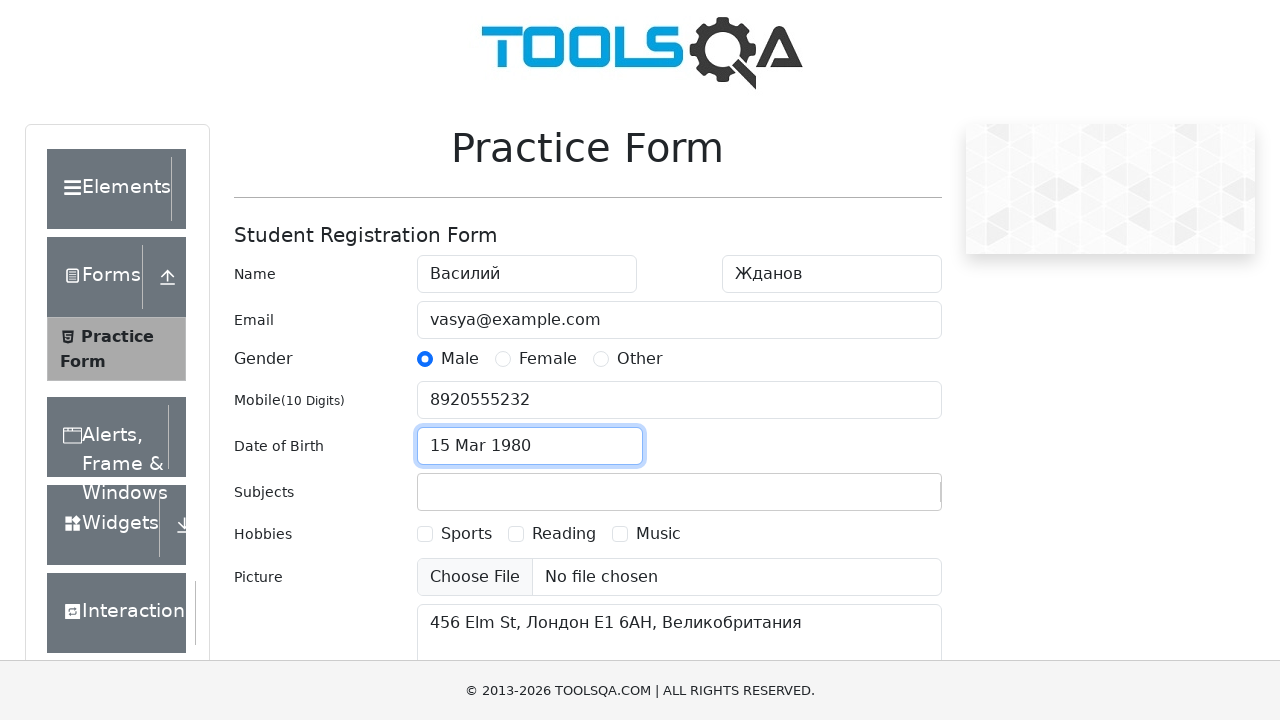

Selected Sports hobby checkbox at (466, 534) on label[for='hobbies-checkbox-1']
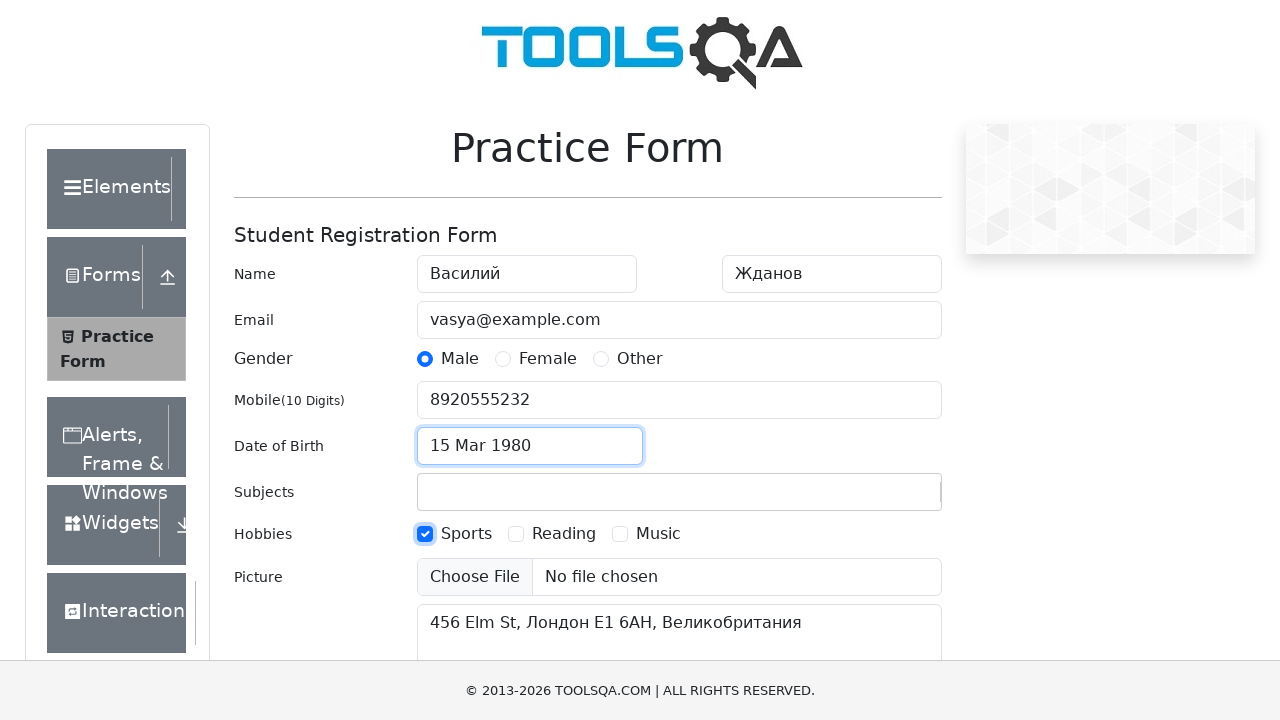

Scrolled down to submit button
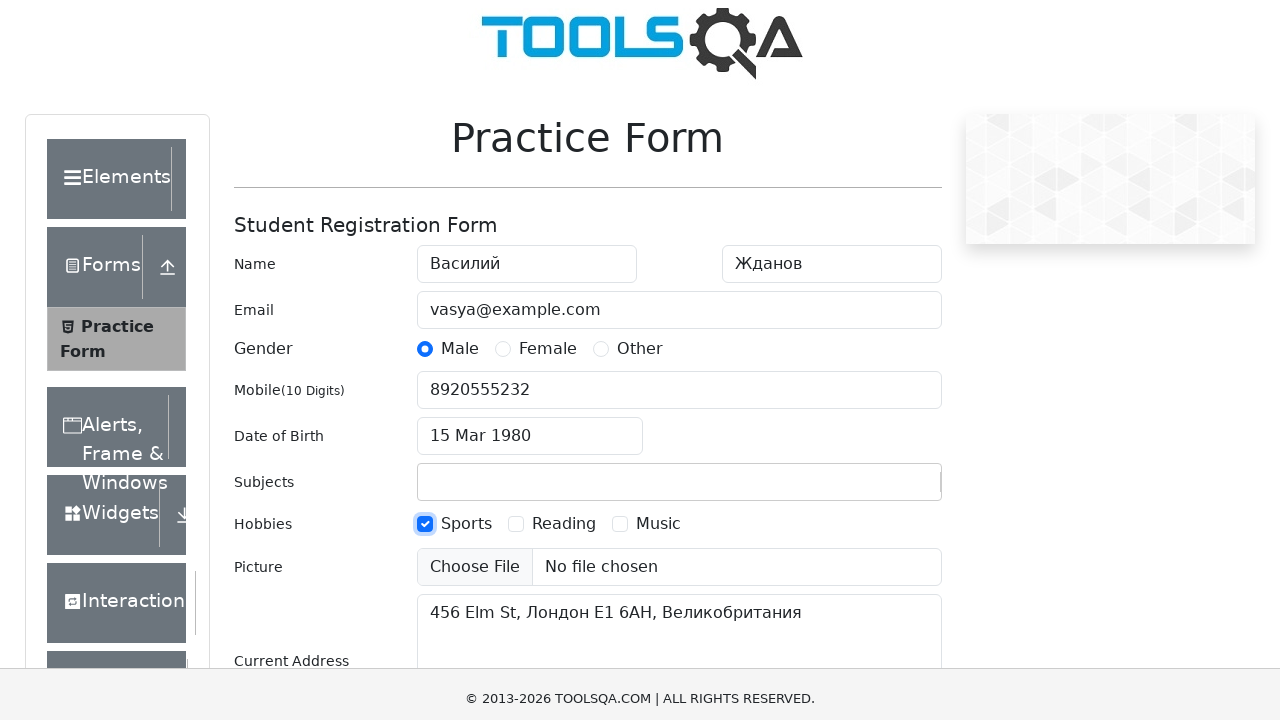

Clicked submit button to submit the form at (885, 499) on #submit
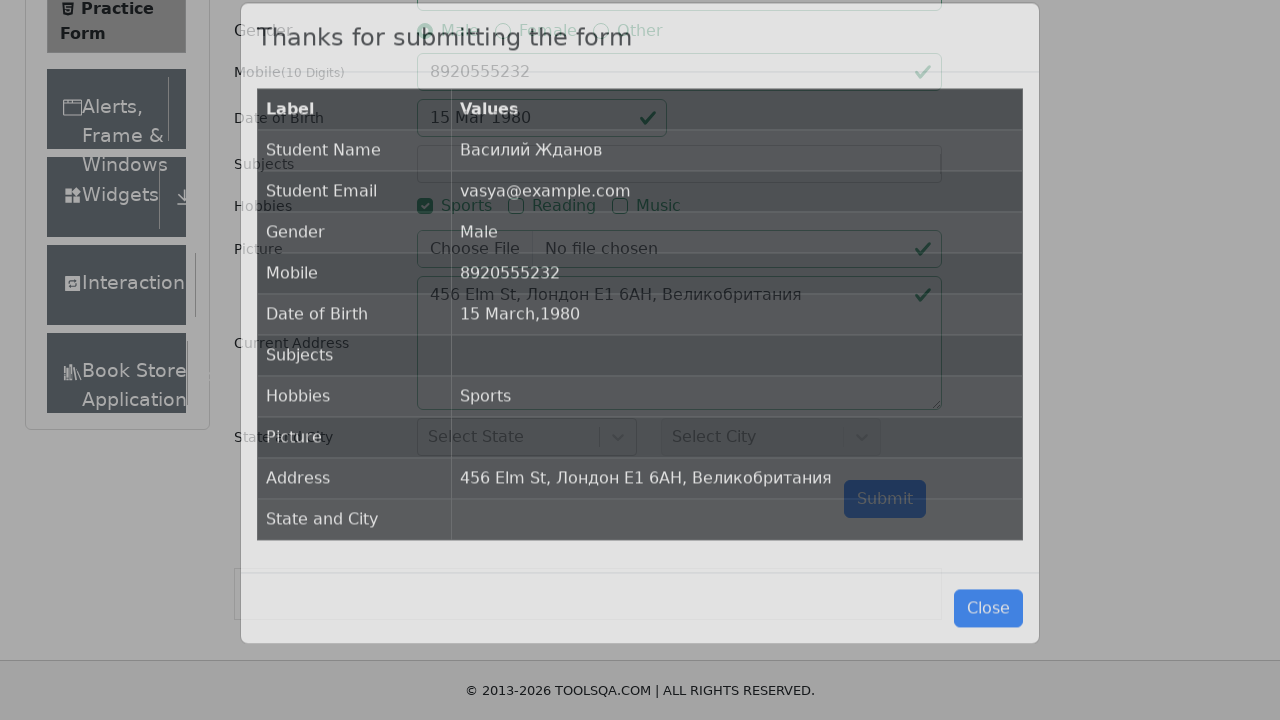

Form submission completed and confirmation modal appeared
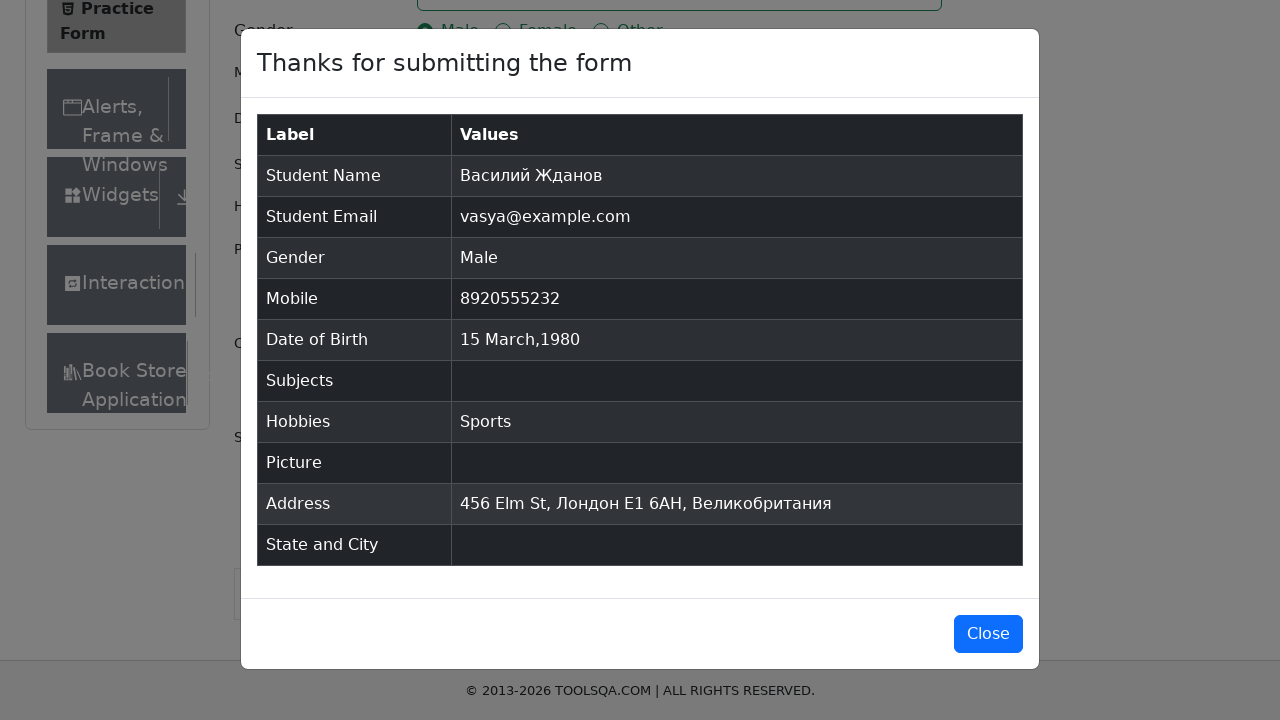

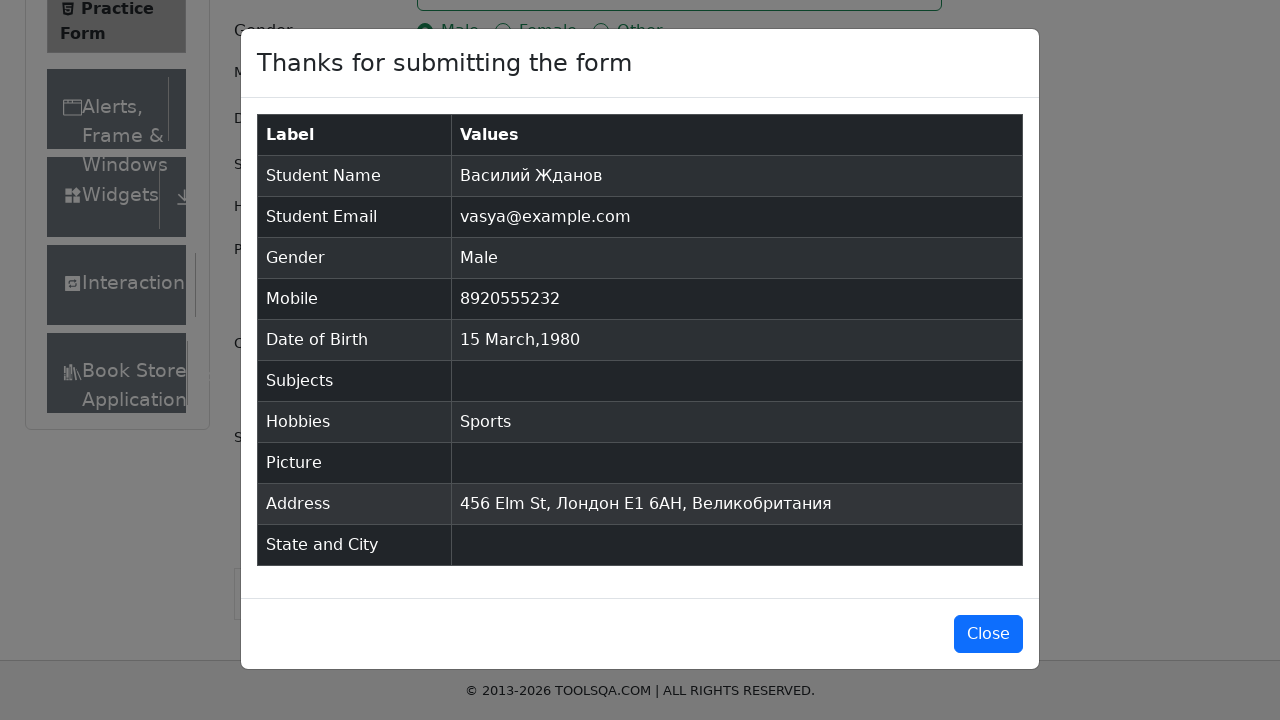